Tests checkbox selection for Senior Citizen Discount and passenger count dropdown by clicking to increment adult count to 5 and verifying the selection.

Starting URL: https://rahulshettyacademy.com/dropdownsPractise/

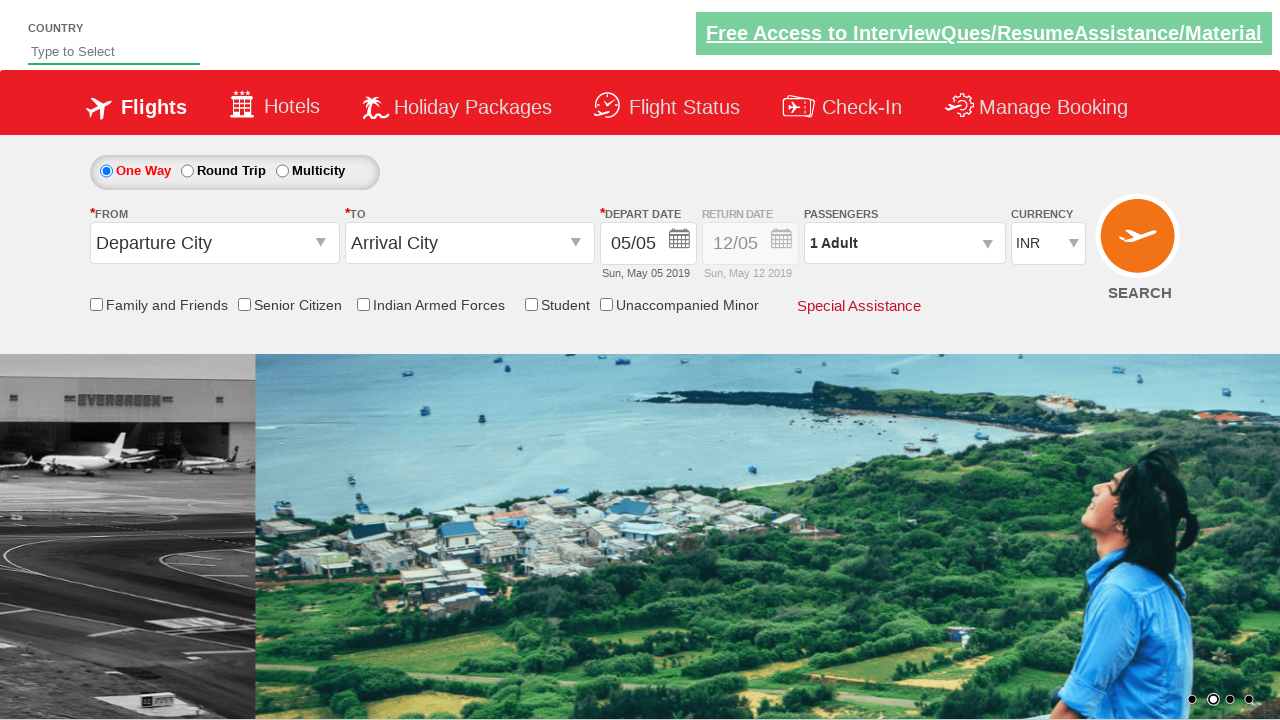

Located Senior Citizen Discount checkbox
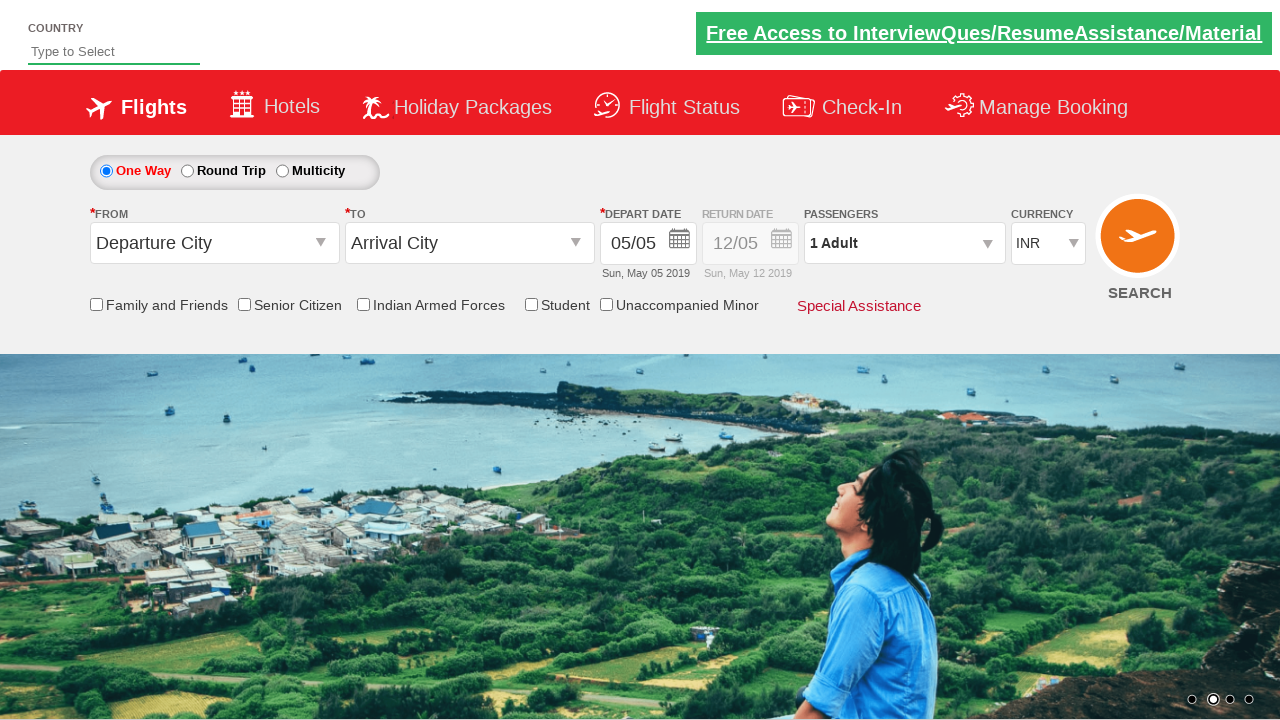

Verified Senior Citizen Discount checkbox is not selected initially
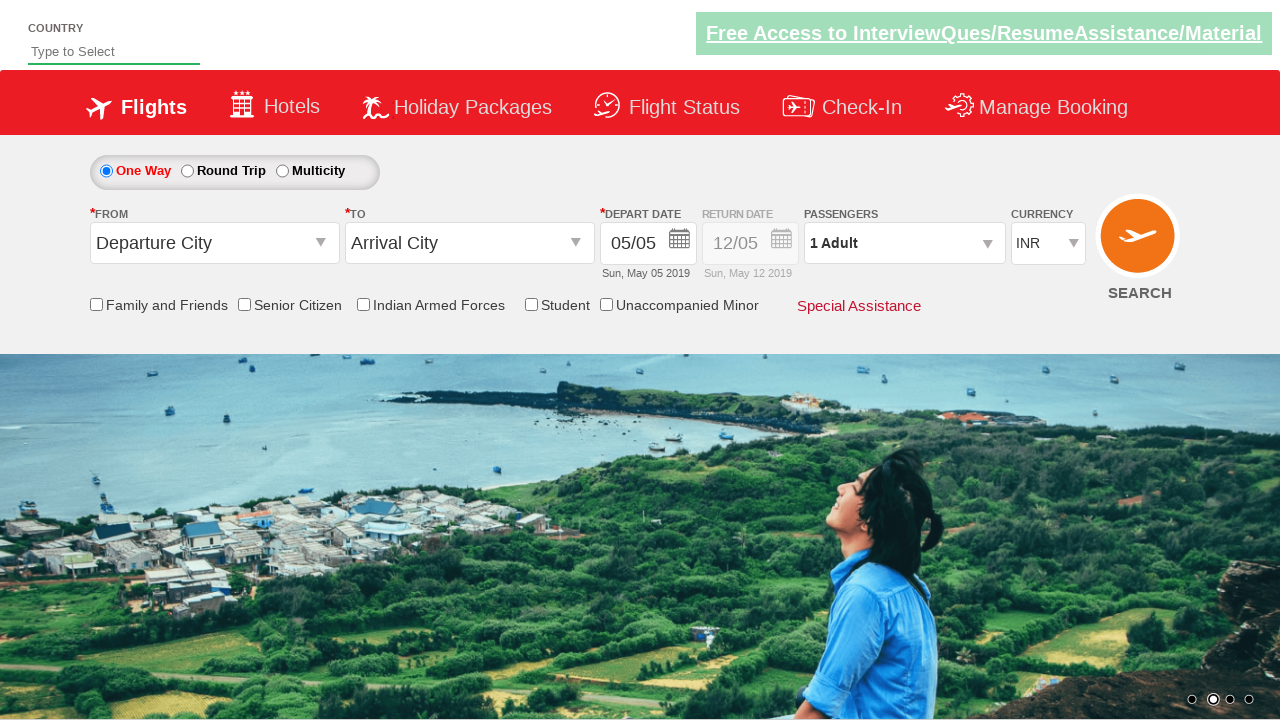

Clicked Senior Citizen Discount checkbox at (244, 304) on input[id*='SeniorCitizenDiscount']
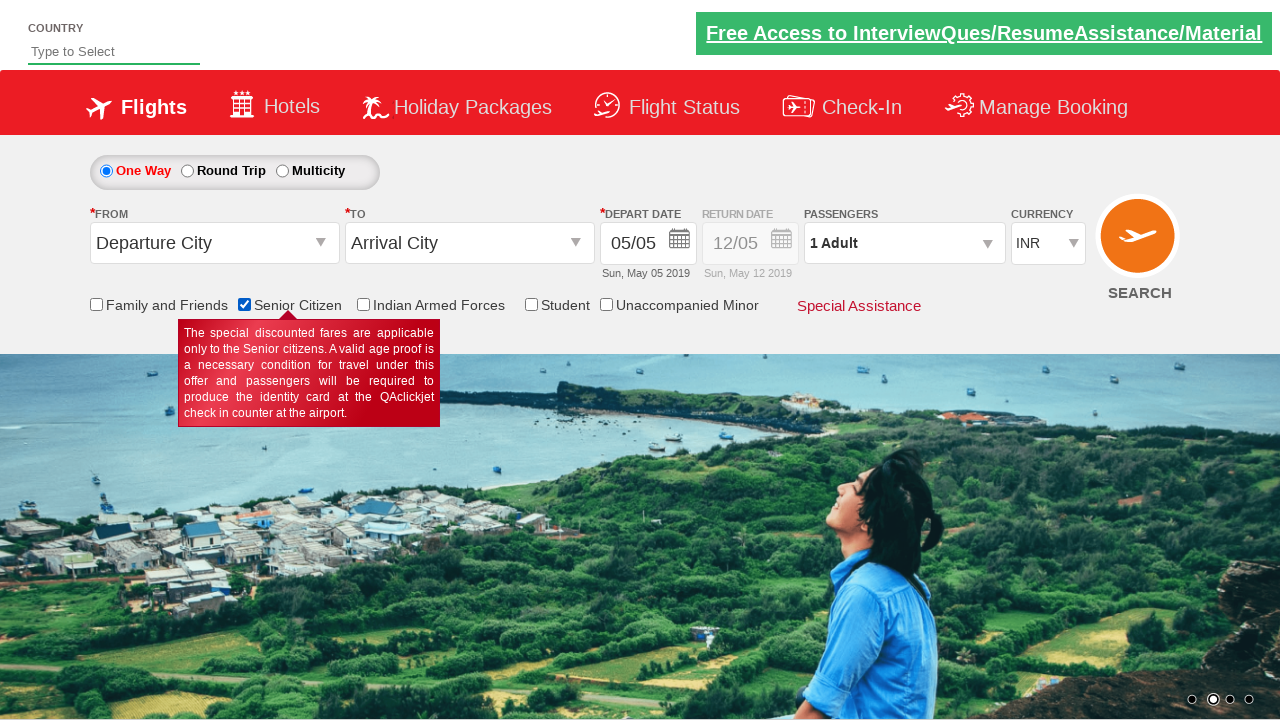

Verified Senior Citizen Discount checkbox is now selected
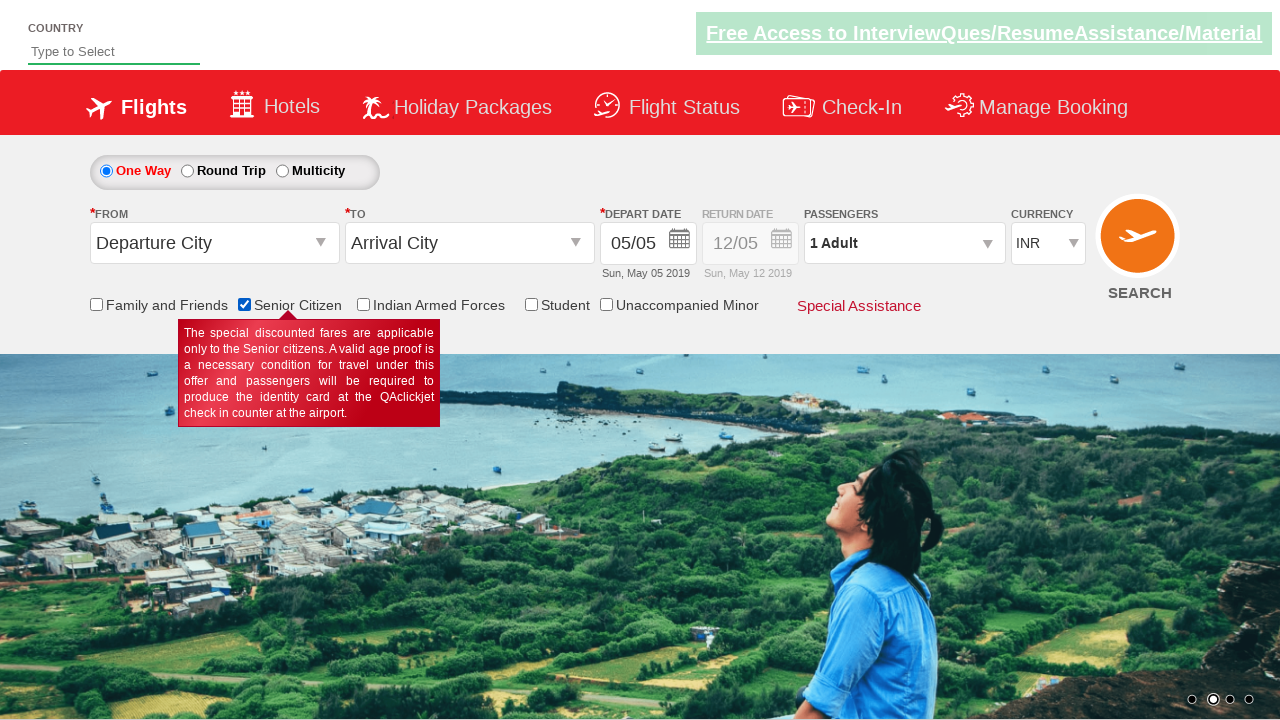

Clicked on passenger info dropdown to open it at (904, 243) on #divpaxinfo
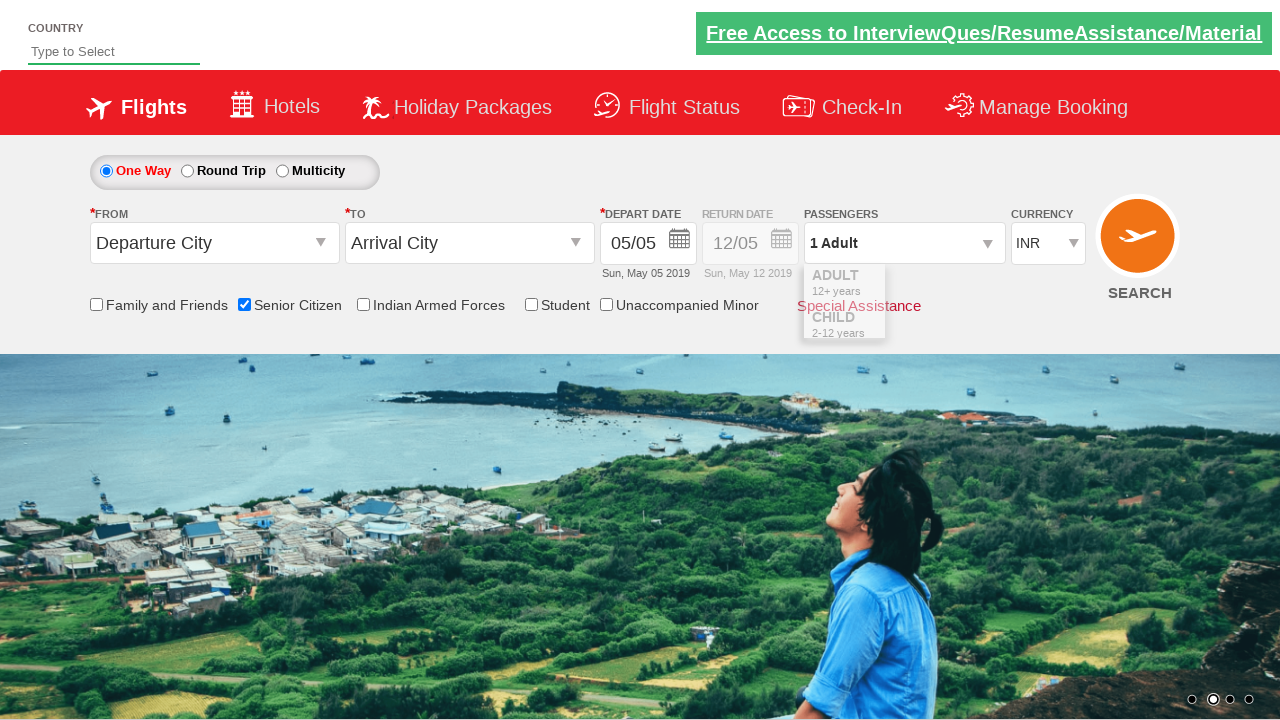

Waited for passenger dropdown to be visible
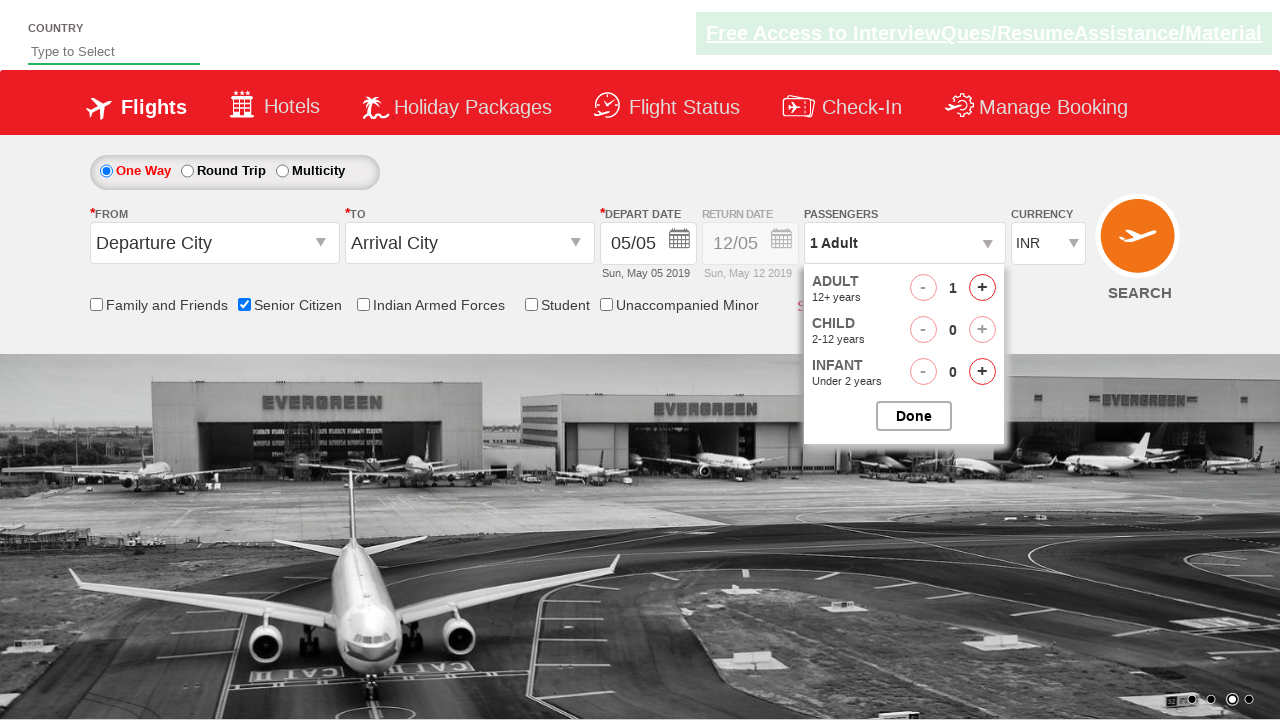

Clicked increment adult button to increase passenger count at (982, 288) on #hrefIncAdt
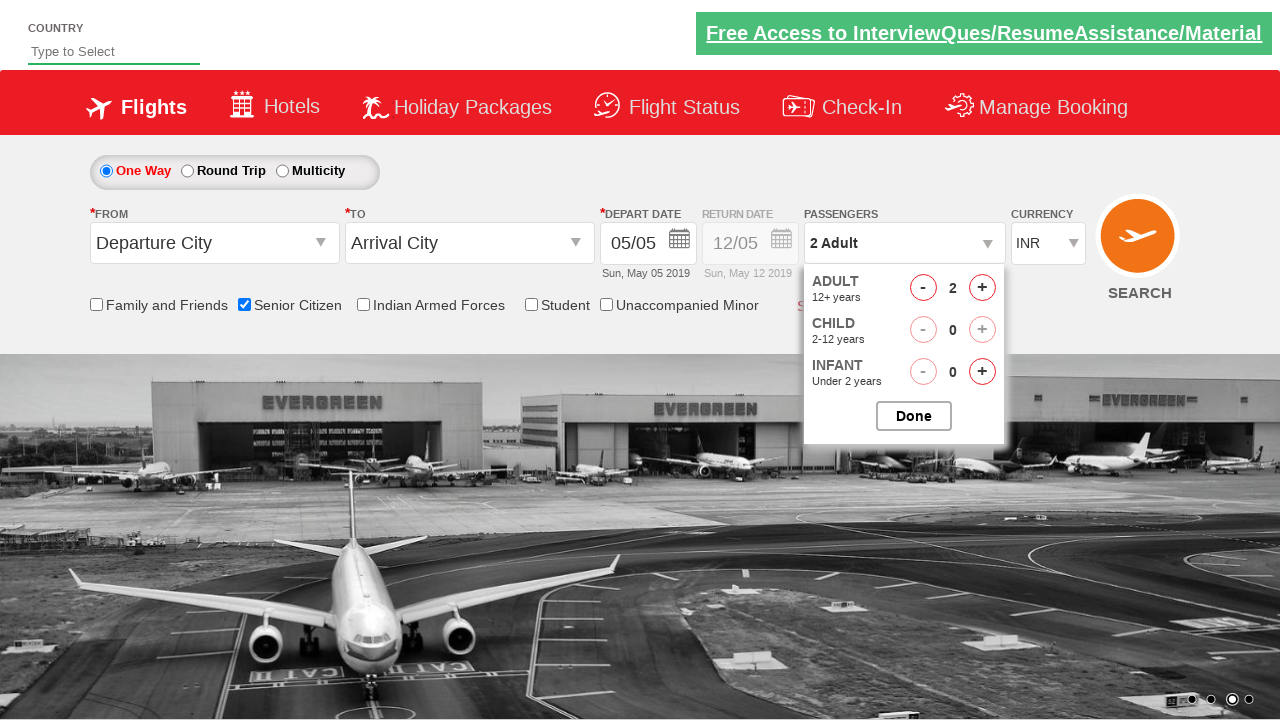

Clicked increment adult button to increase passenger count at (982, 288) on #hrefIncAdt
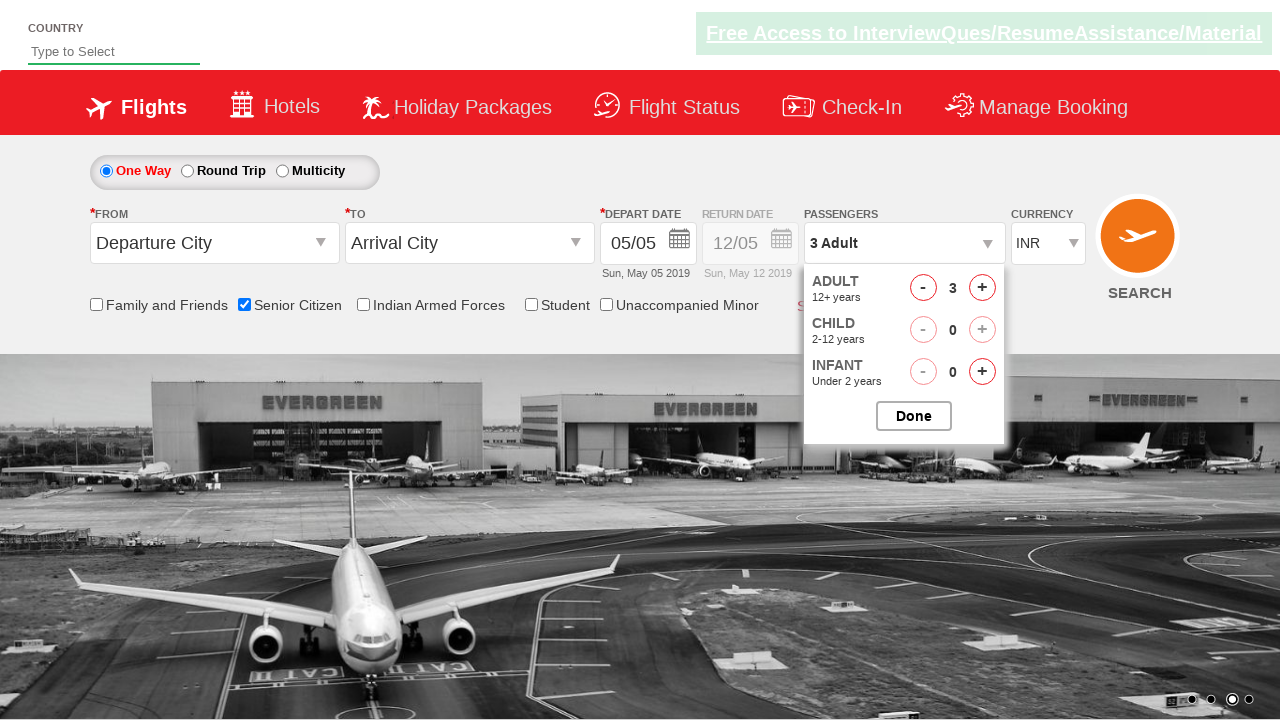

Clicked increment adult button to increase passenger count at (982, 288) on #hrefIncAdt
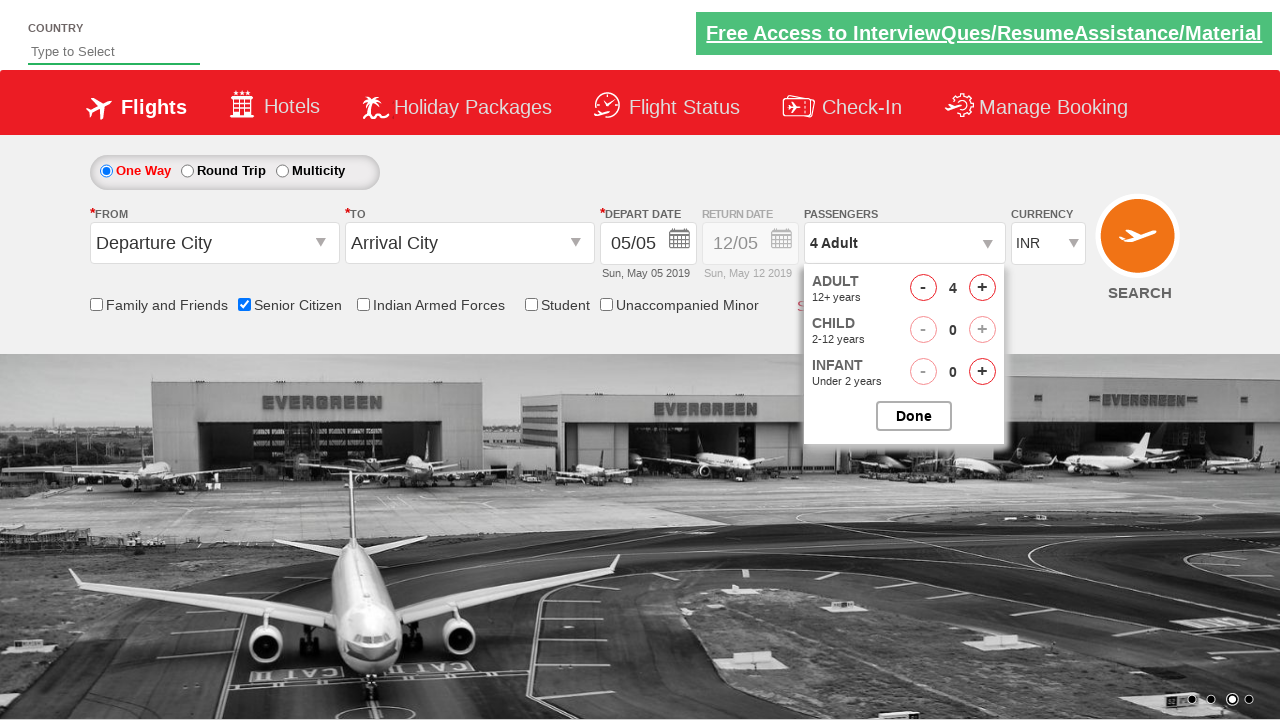

Clicked increment adult button to increase passenger count at (982, 288) on #hrefIncAdt
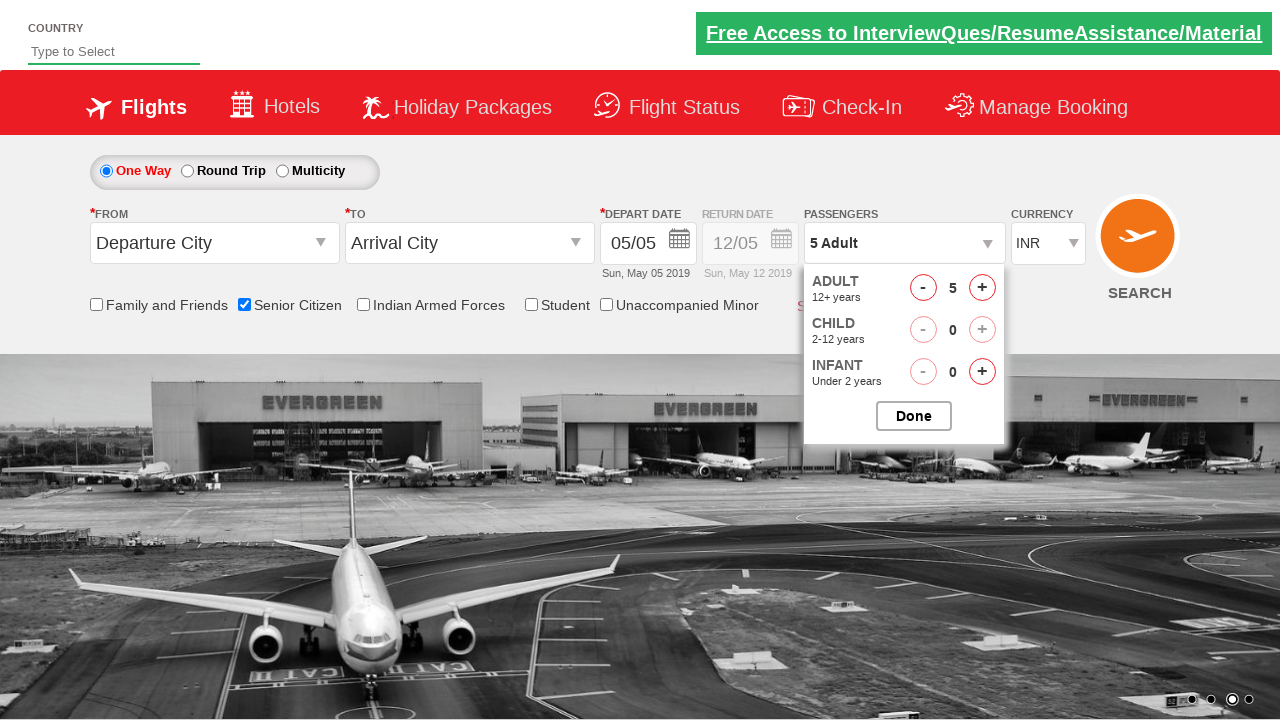

Clicked button to close passenger options dropdown at (914, 416) on #btnclosepaxoption
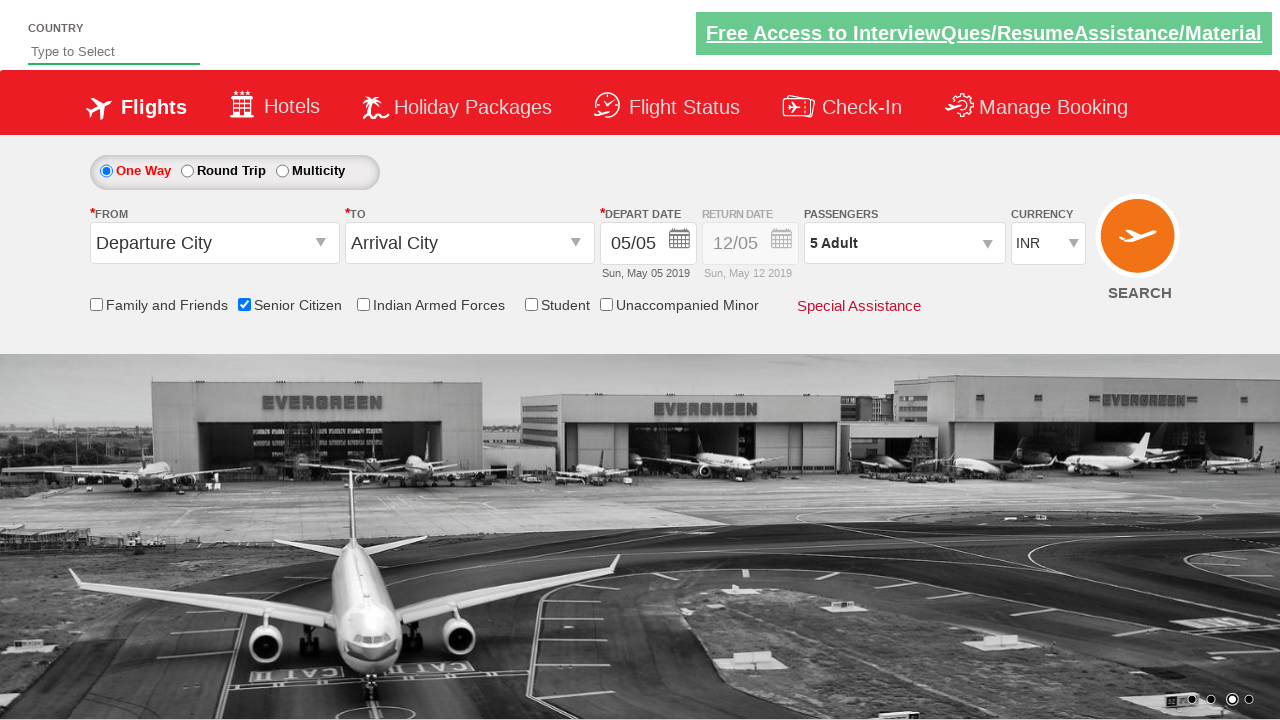

Verified passenger info displays '5 Adult'
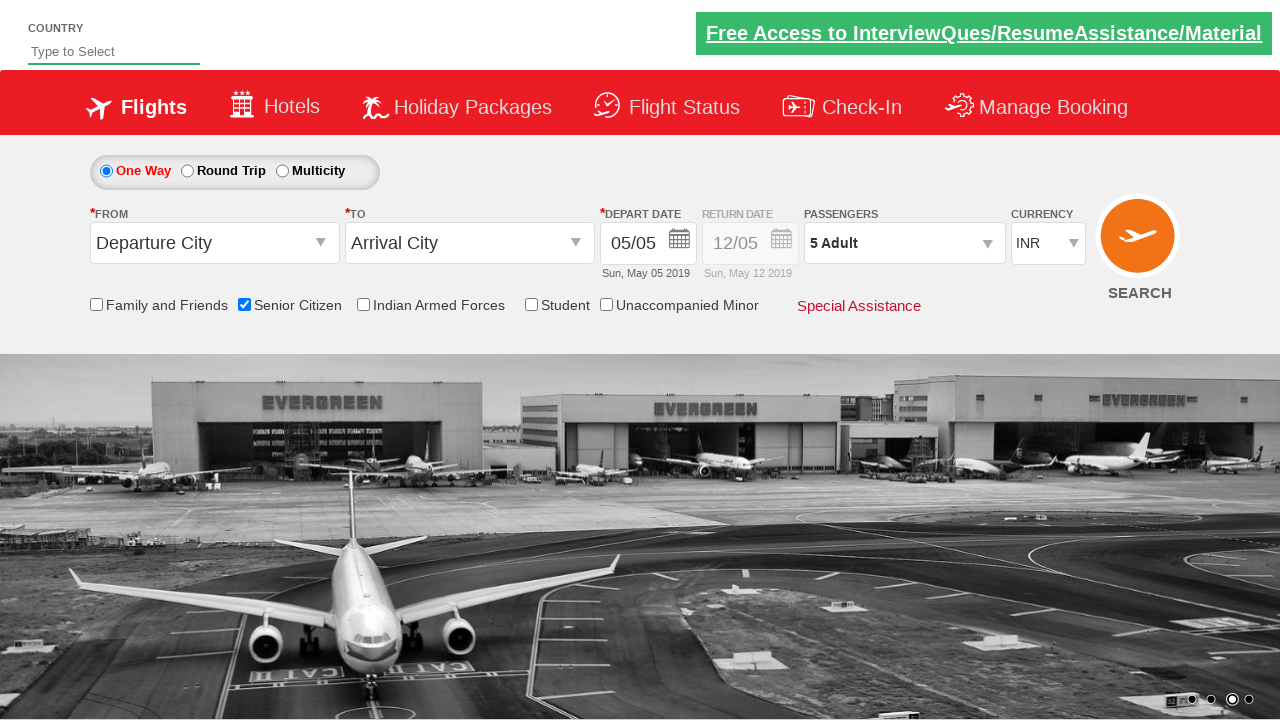

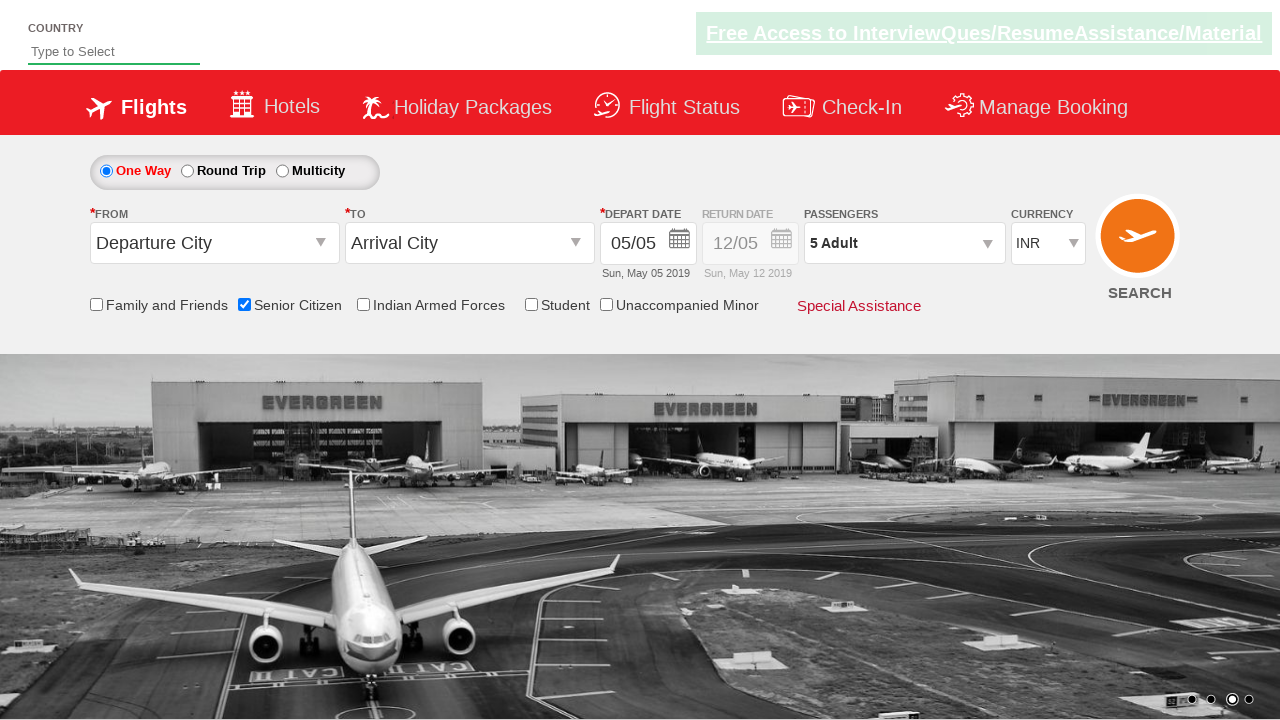